Tests a web form by filling a text field, submitting the form, and verifying the success message

Starting URL: https://www.selenium.dev/selenium/web/web-form.html

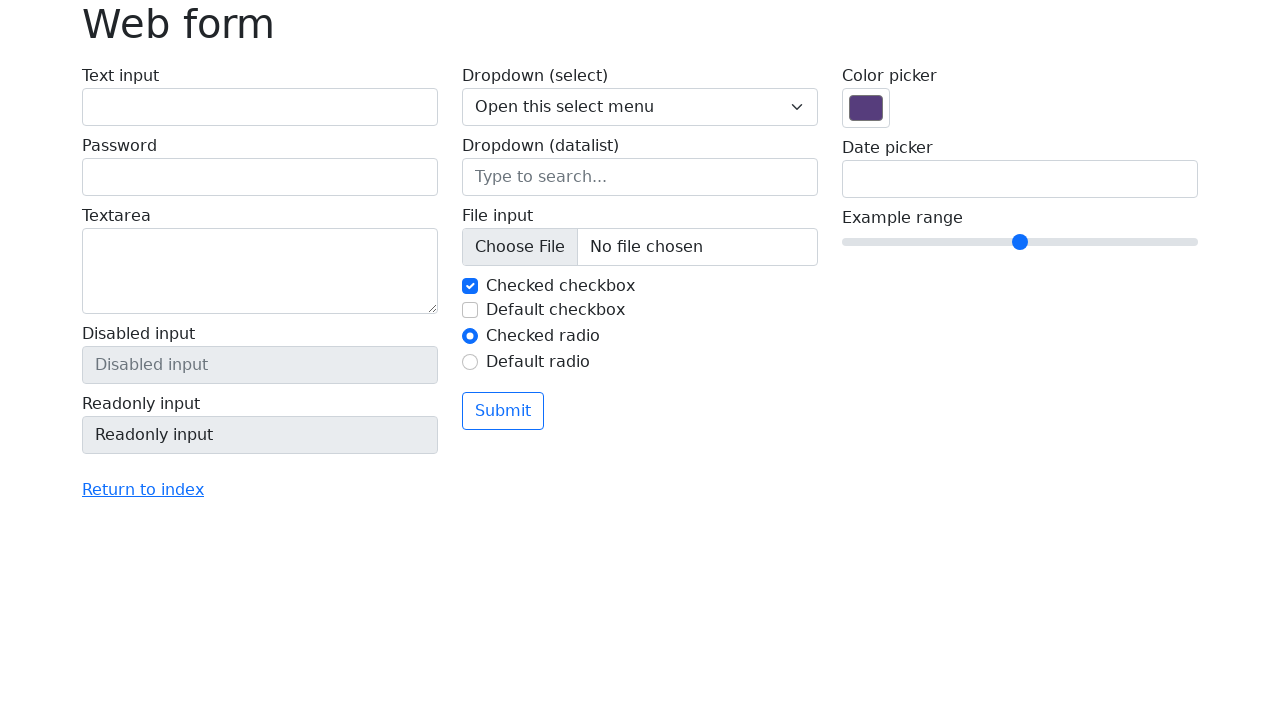

Navigated to web form page
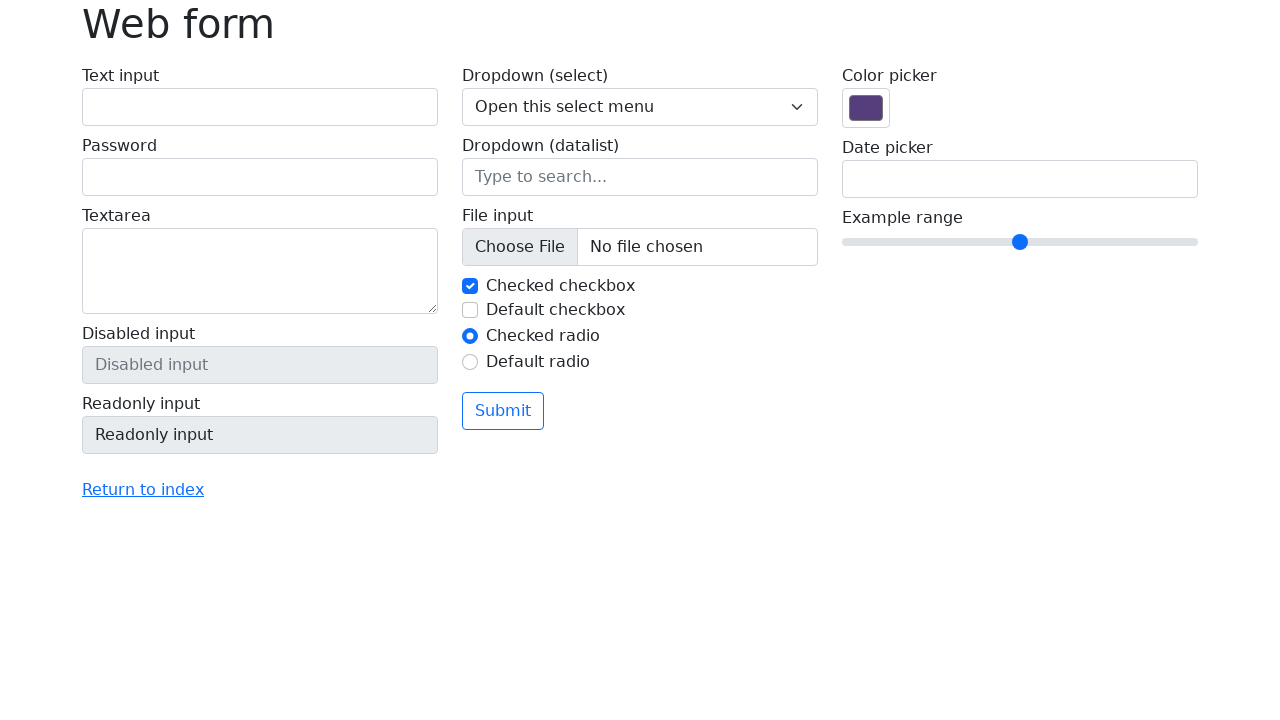

Filled text field with 'Selenium' on input[name='my-text']
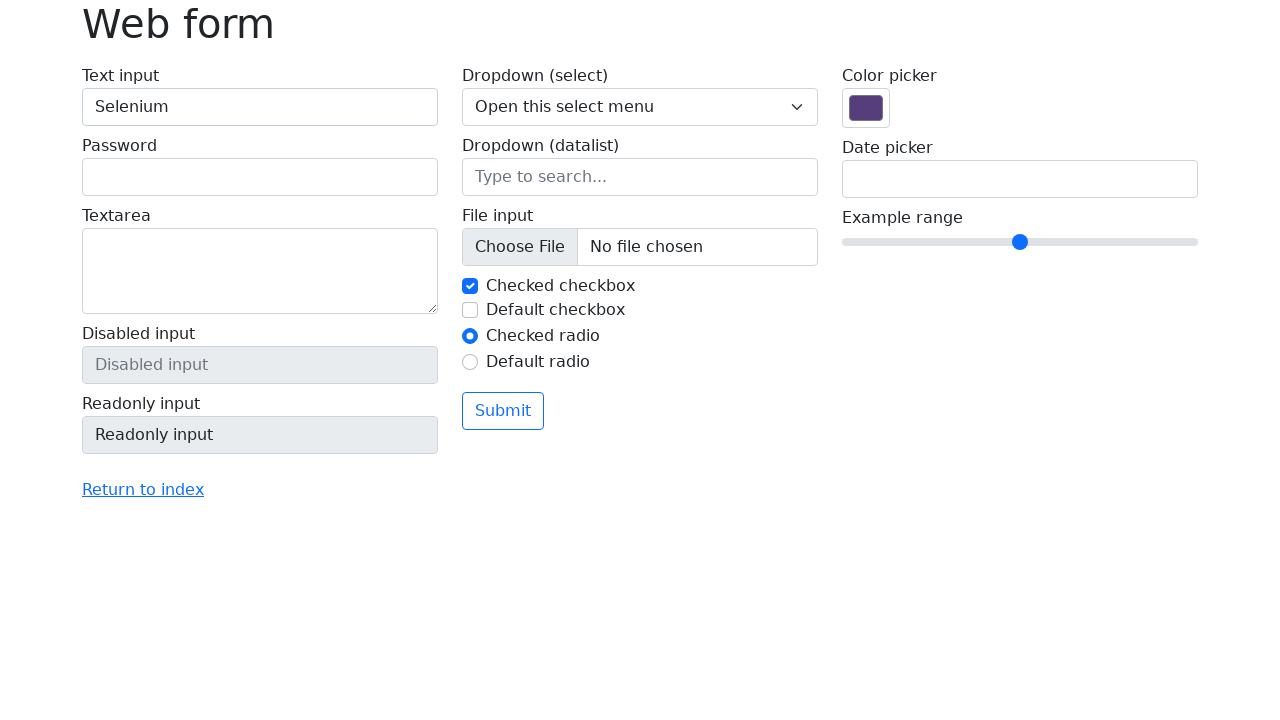

Clicked submit button at (503, 411) on button[type='submit']
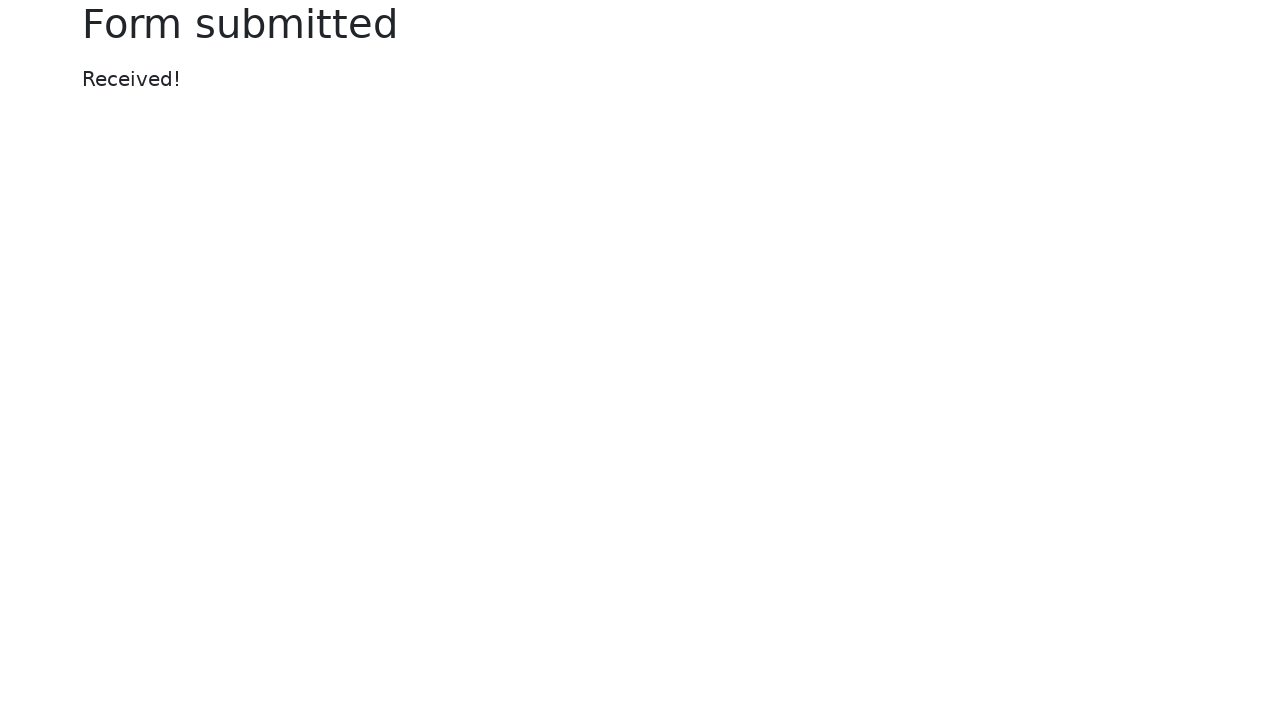

Success message appeared
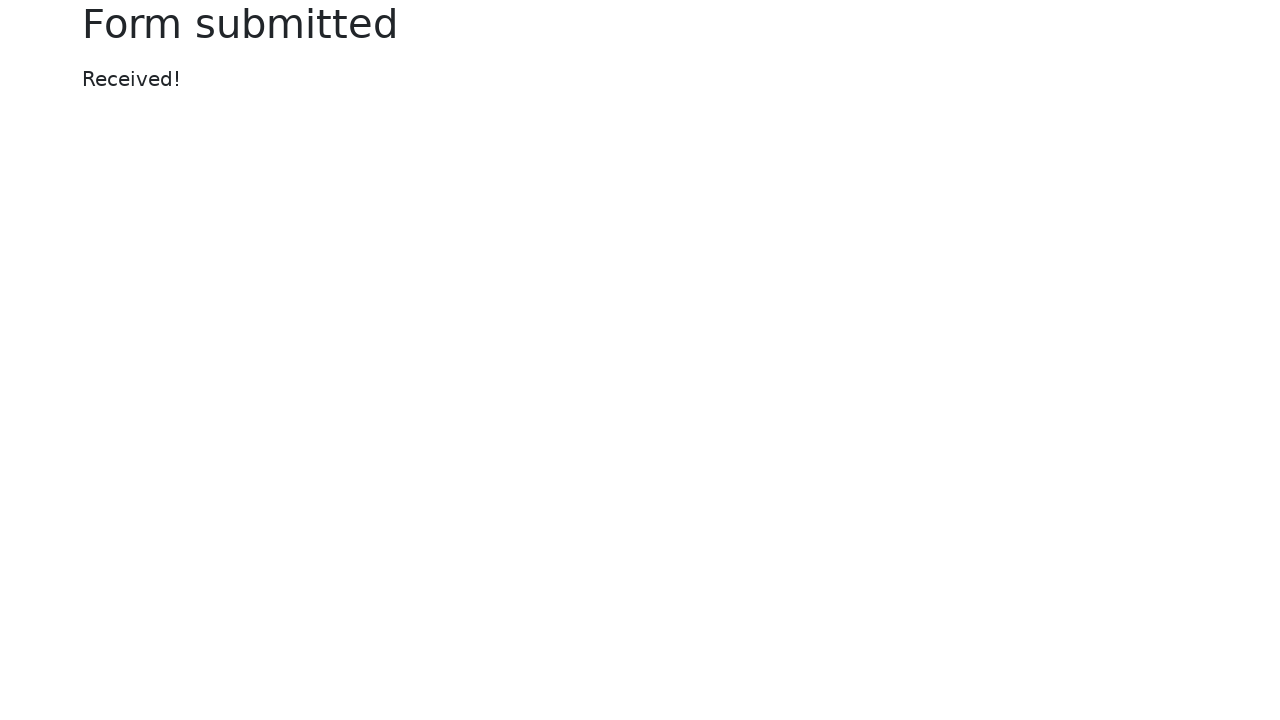

Verified success message text is 'Received!'
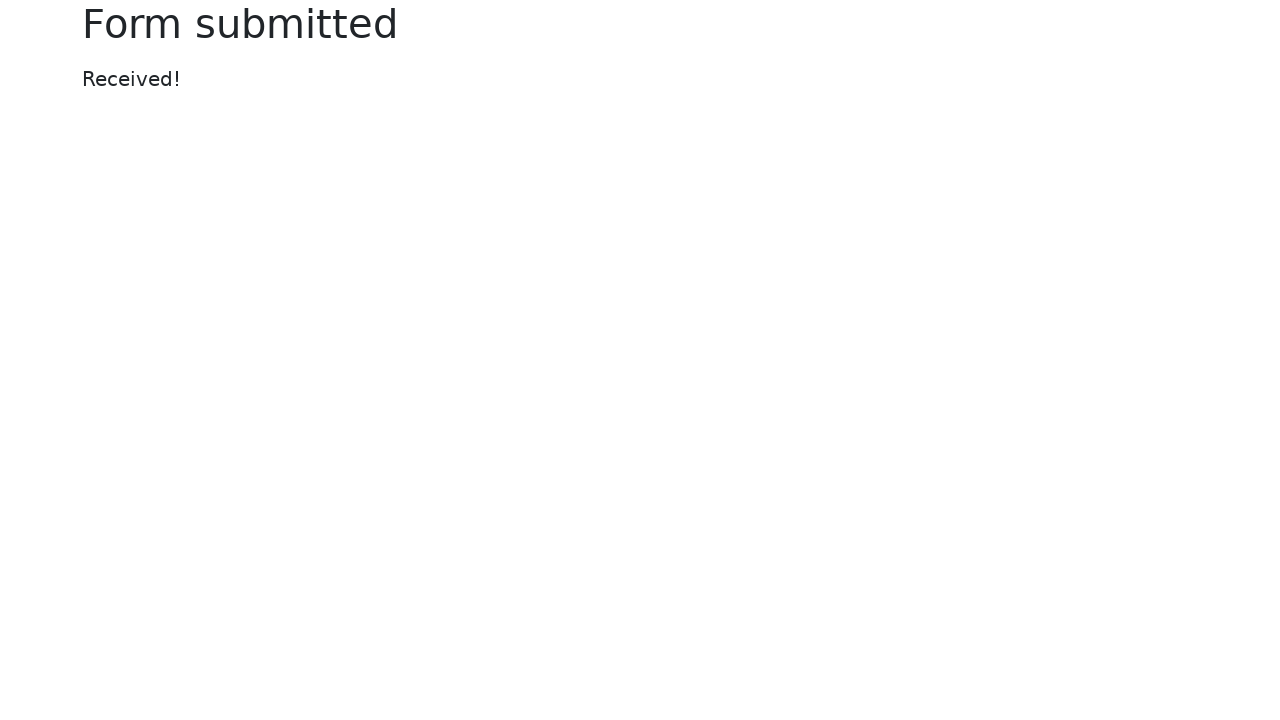

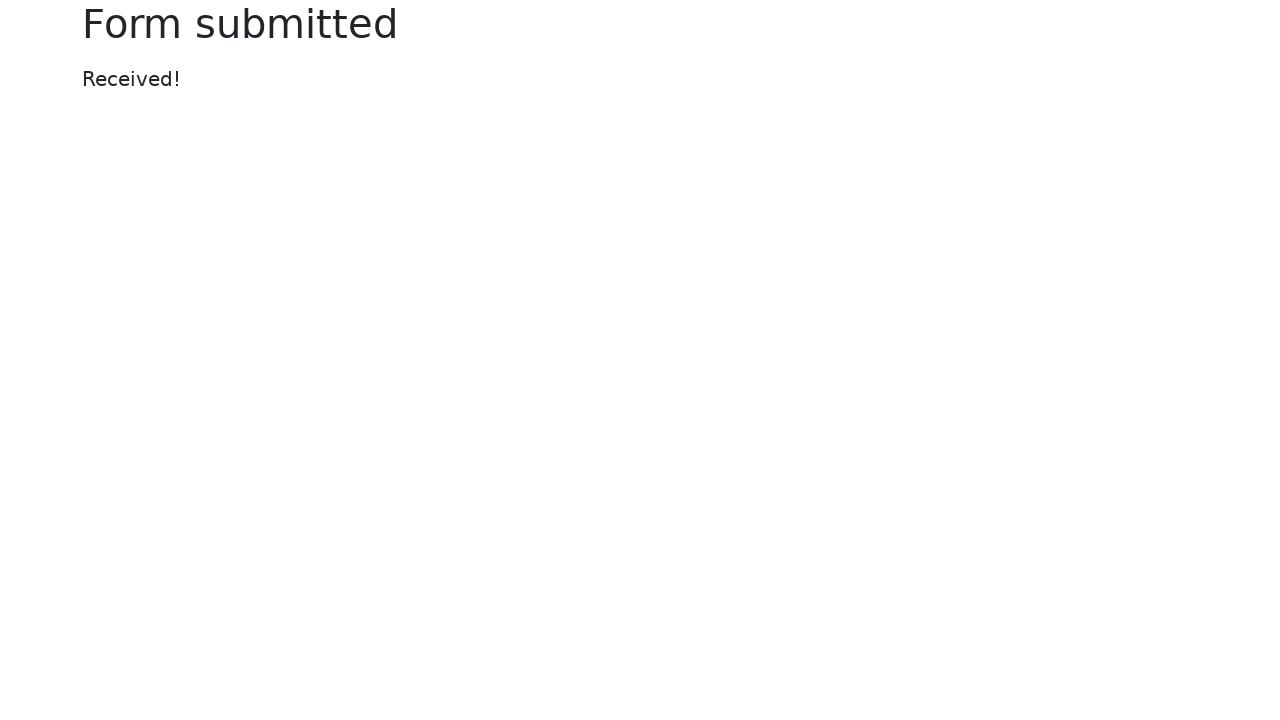